Tests the language submission form error handling by attempting to submit an empty form and verifying the error message appears

Starting URL: http://www.99-bottles-of-beer.net/submitnewlanguage.html

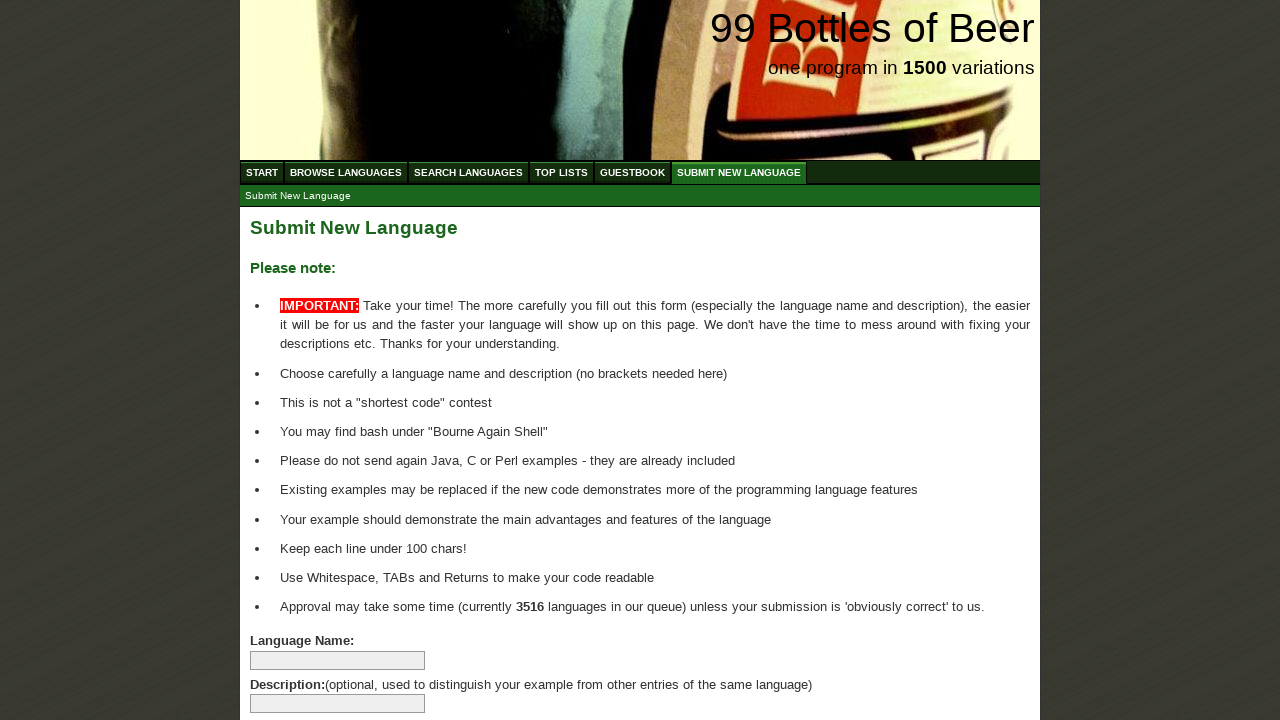

Navigated to language submission form page
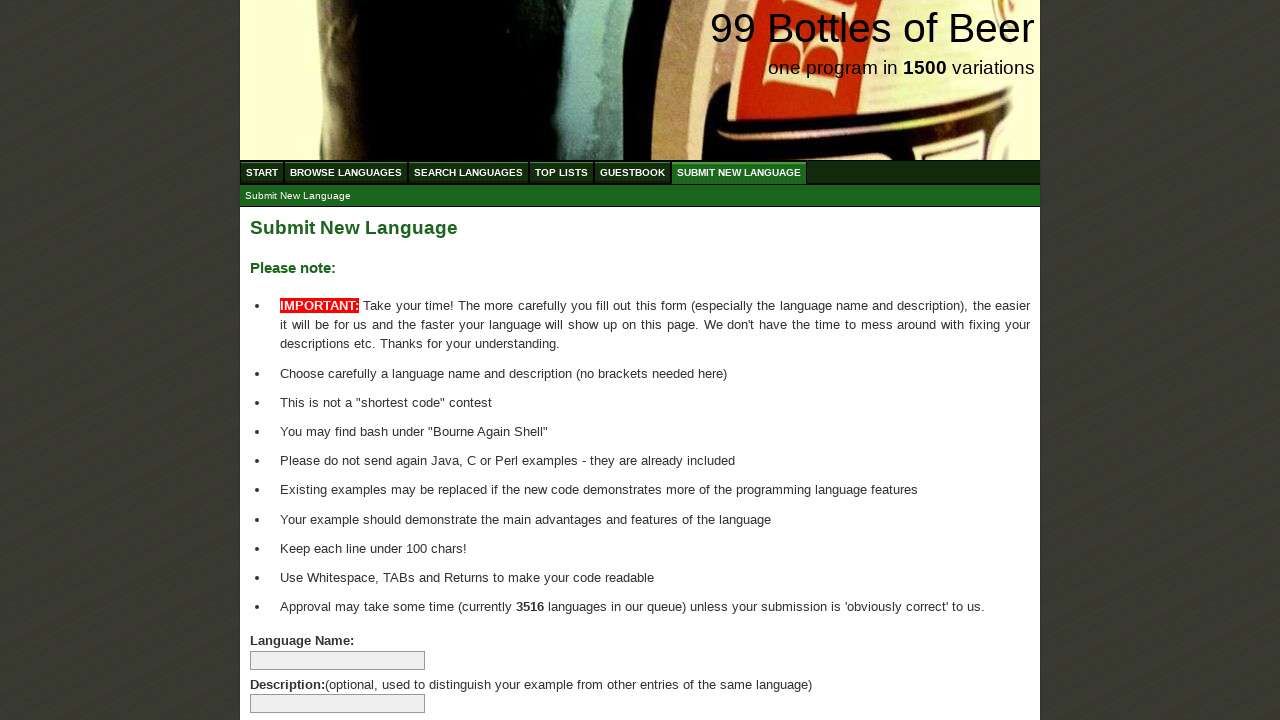

Clicked submit button without filling any form fields at (294, 665) on xpath=//body/div[@id='wrap']/div[@id='main']/form[@id='addlanguage']/p/input[@ty
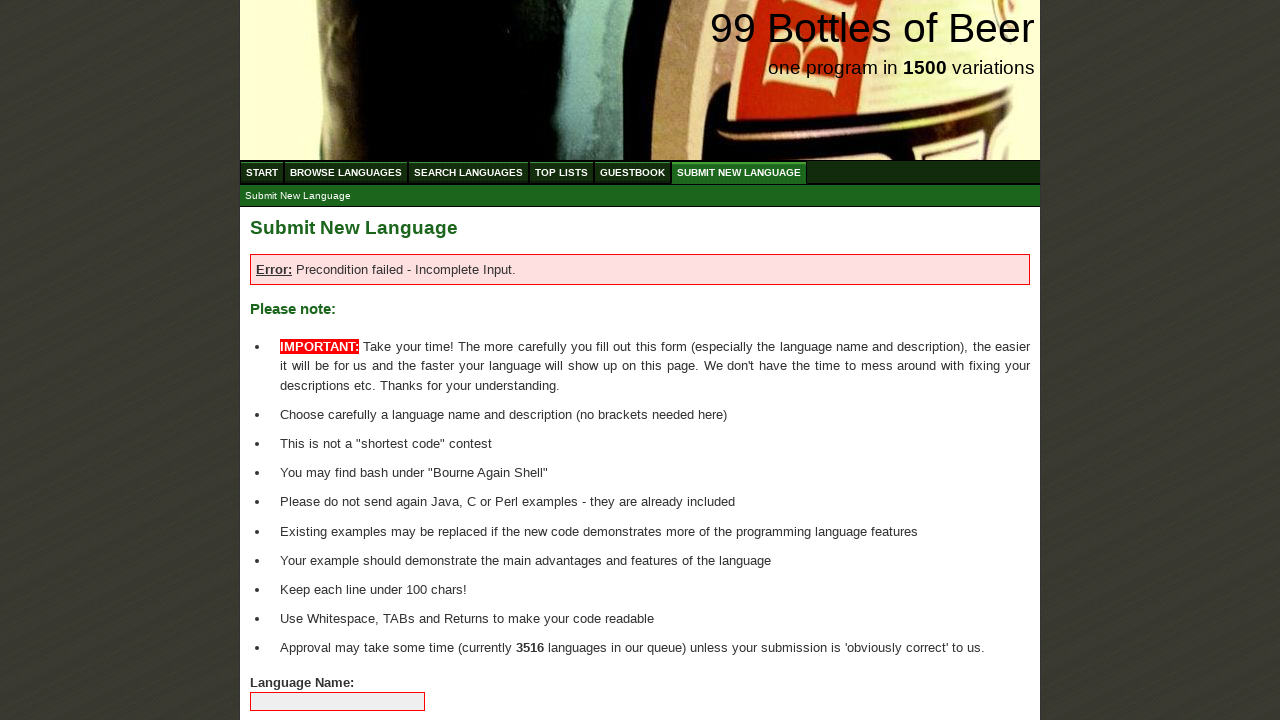

Error message appeared on the form
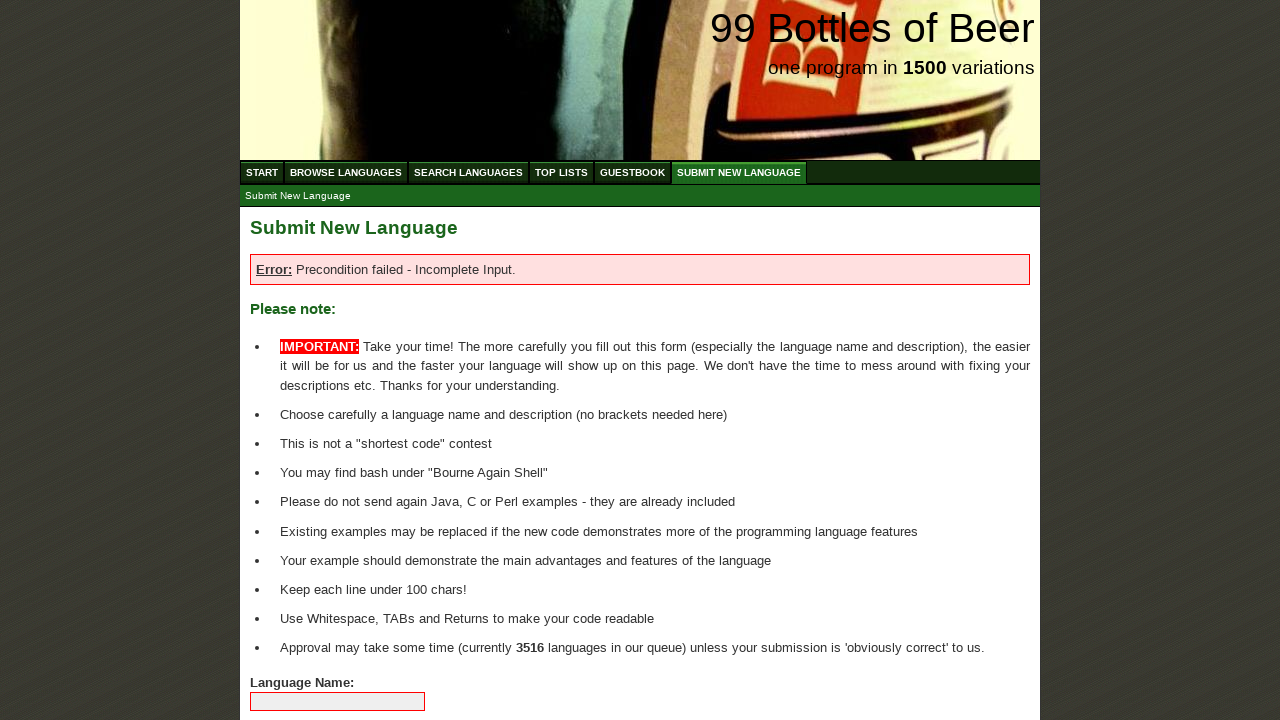

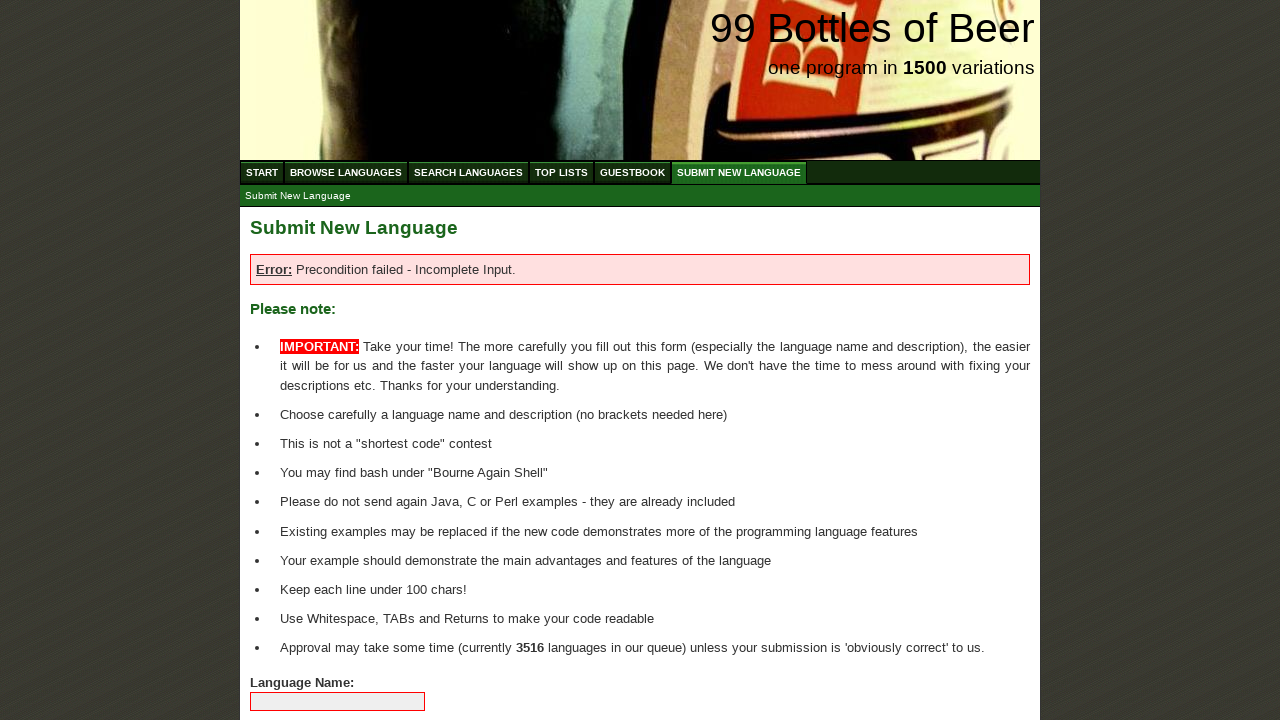